Tests dropdown selection functionality on Semantic UI demo page by selecting items both by index and by name from a custom div-based dropdown

Starting URL: https://semantic-ui.com/modules/dropdown.html

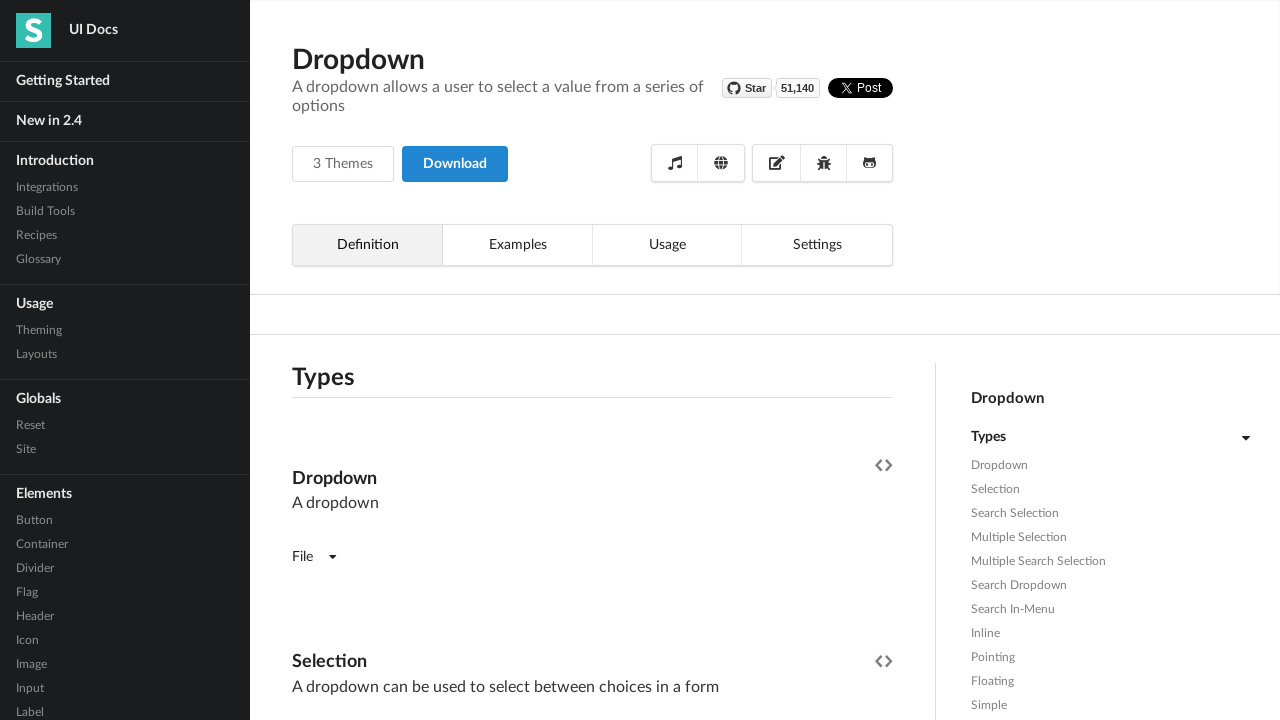

Waited 5 seconds for page to load
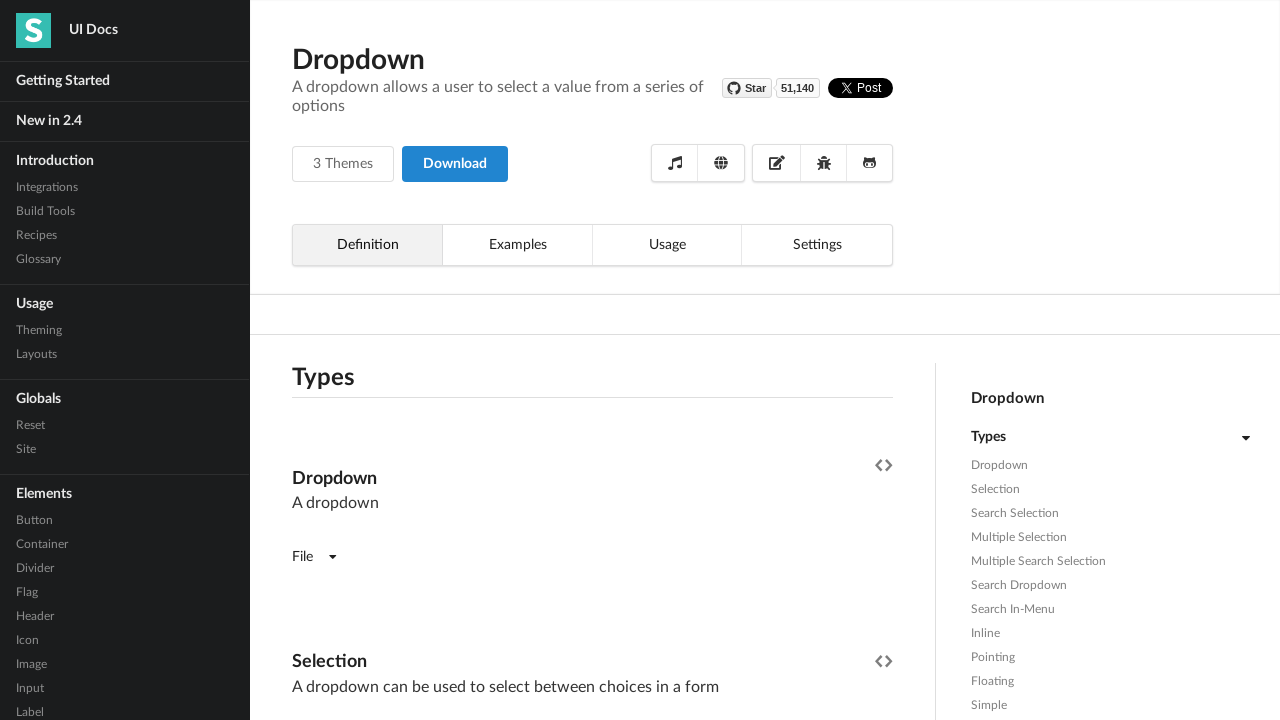

Located gender dropdown element
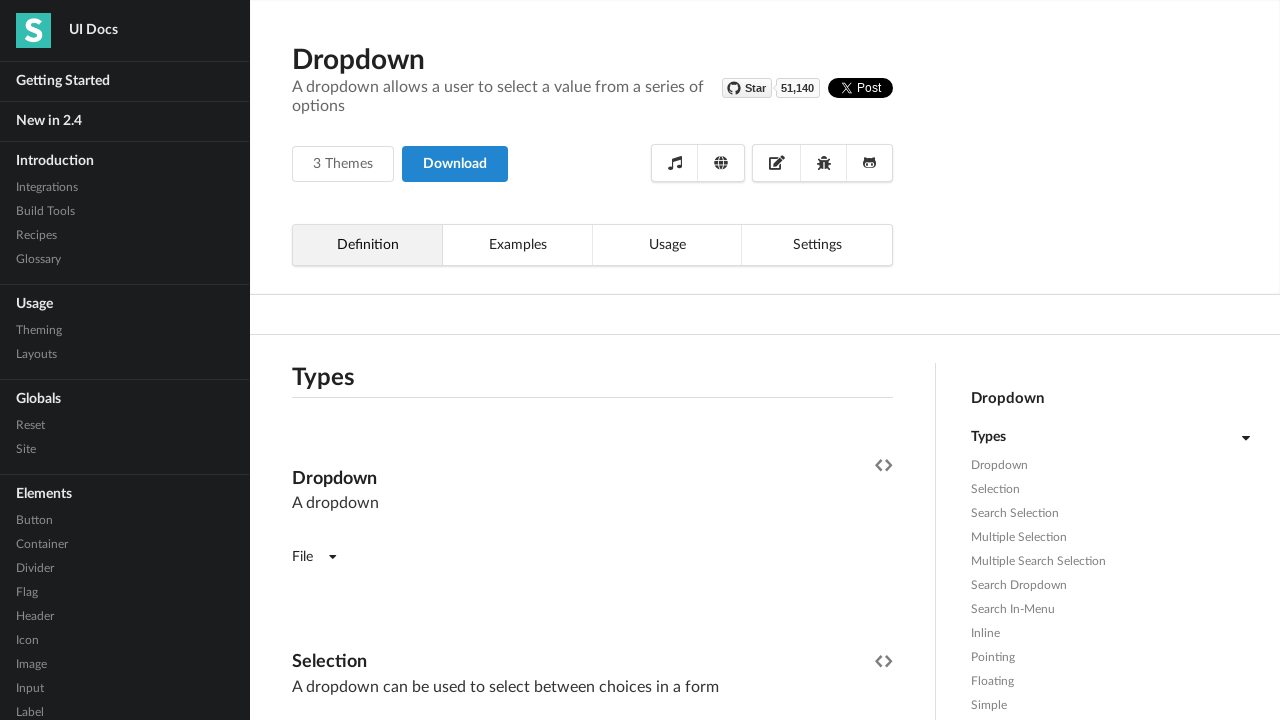

Clicked to open gender dropdown at (390, 361) on xpath=//a[@id='selection']/following-sibling::div[2]
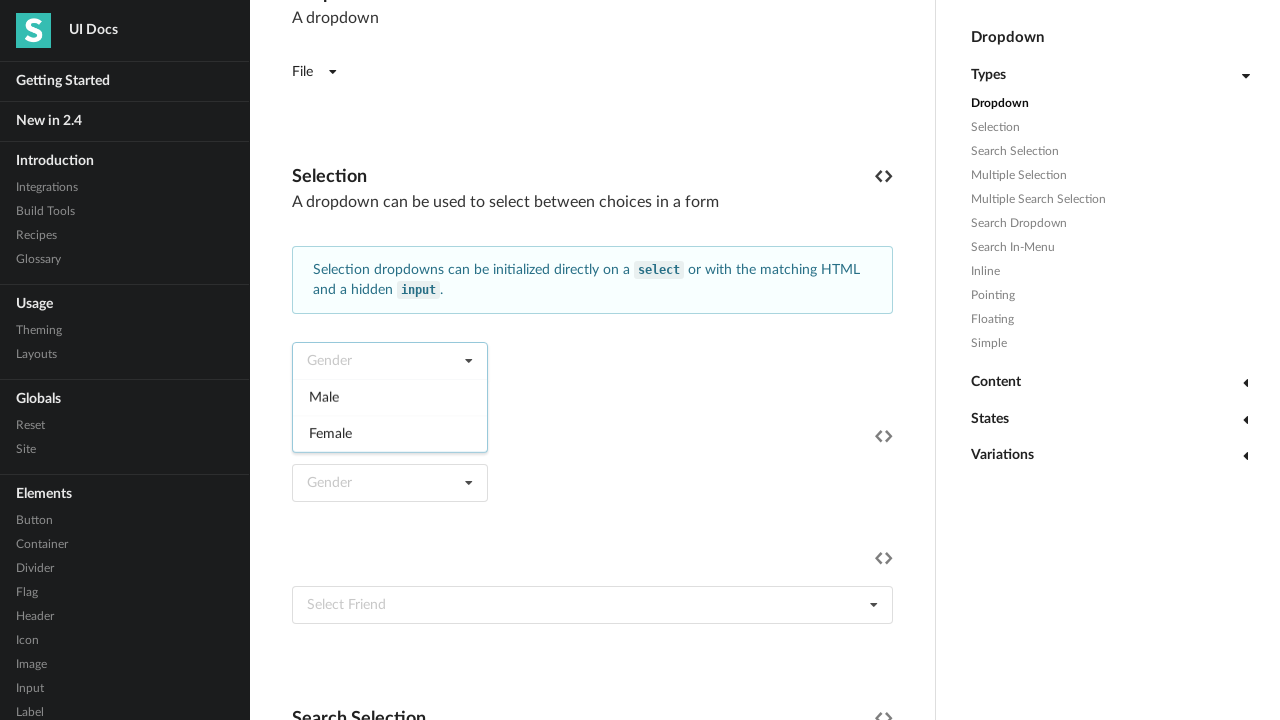

Located first item in dropdown menu
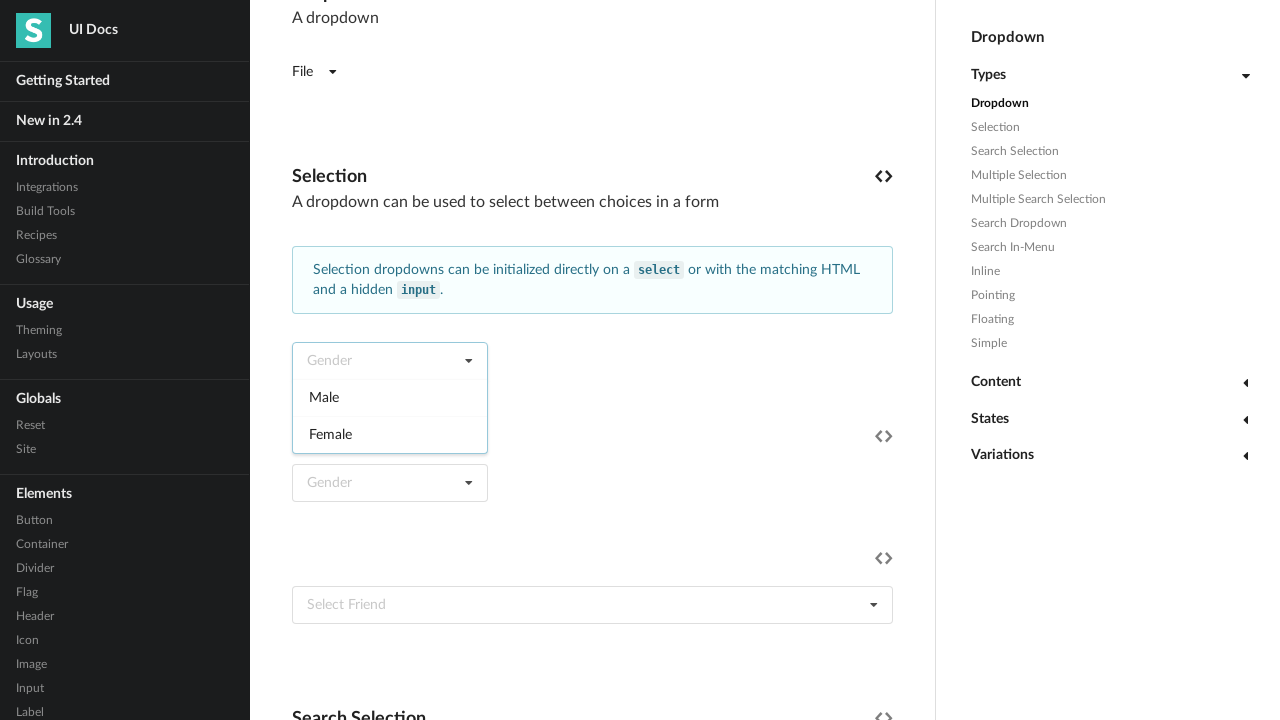

Clicked first dropdown item (selected by index) at (390, 397) on xpath=//a[@id='selection']/following-sibling::div[2] >> div.menu > div.item >> n
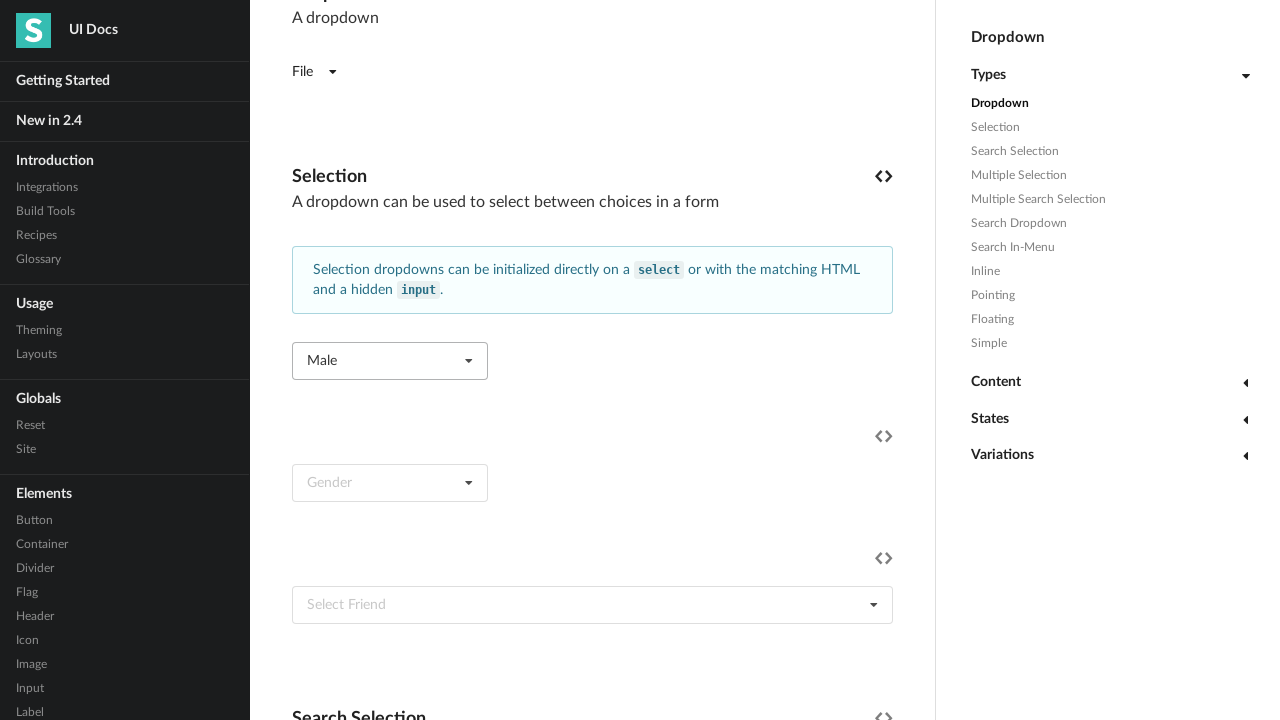

Waited 5 seconds before next selection
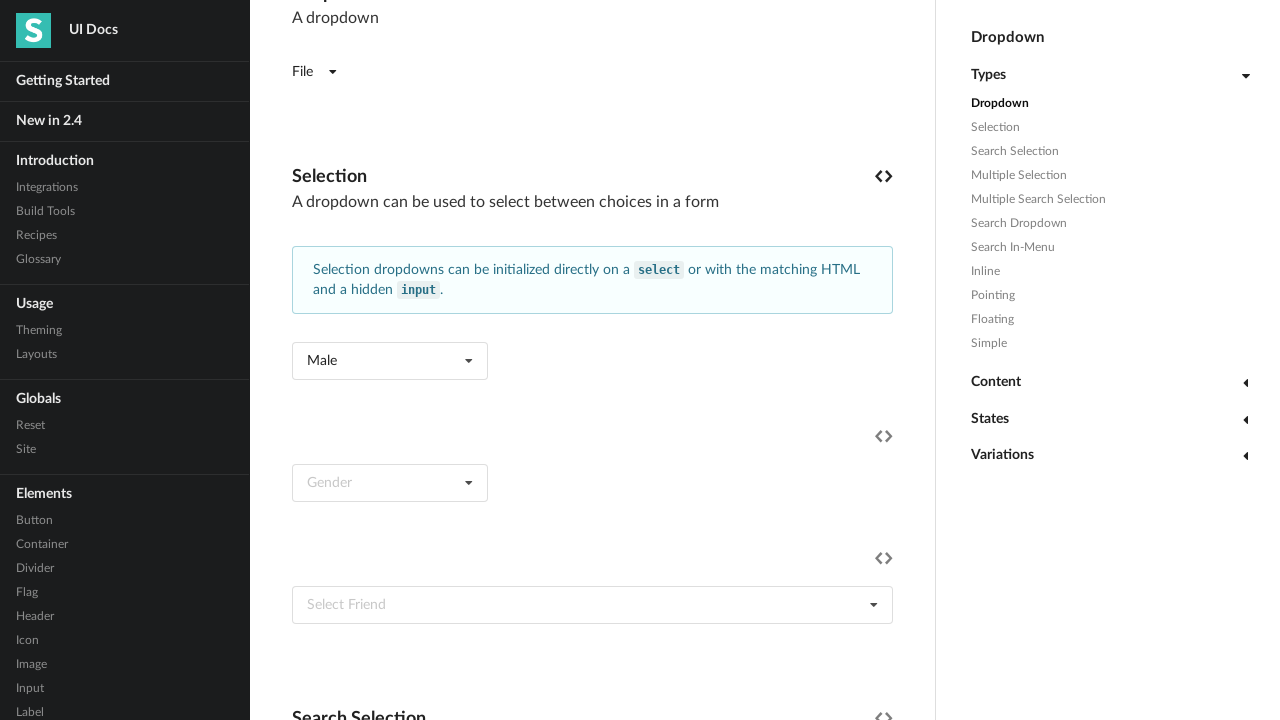

Clicked to open gender dropdown again at (390, 361) on xpath=//a[@id='selection']/following-sibling::div[2]
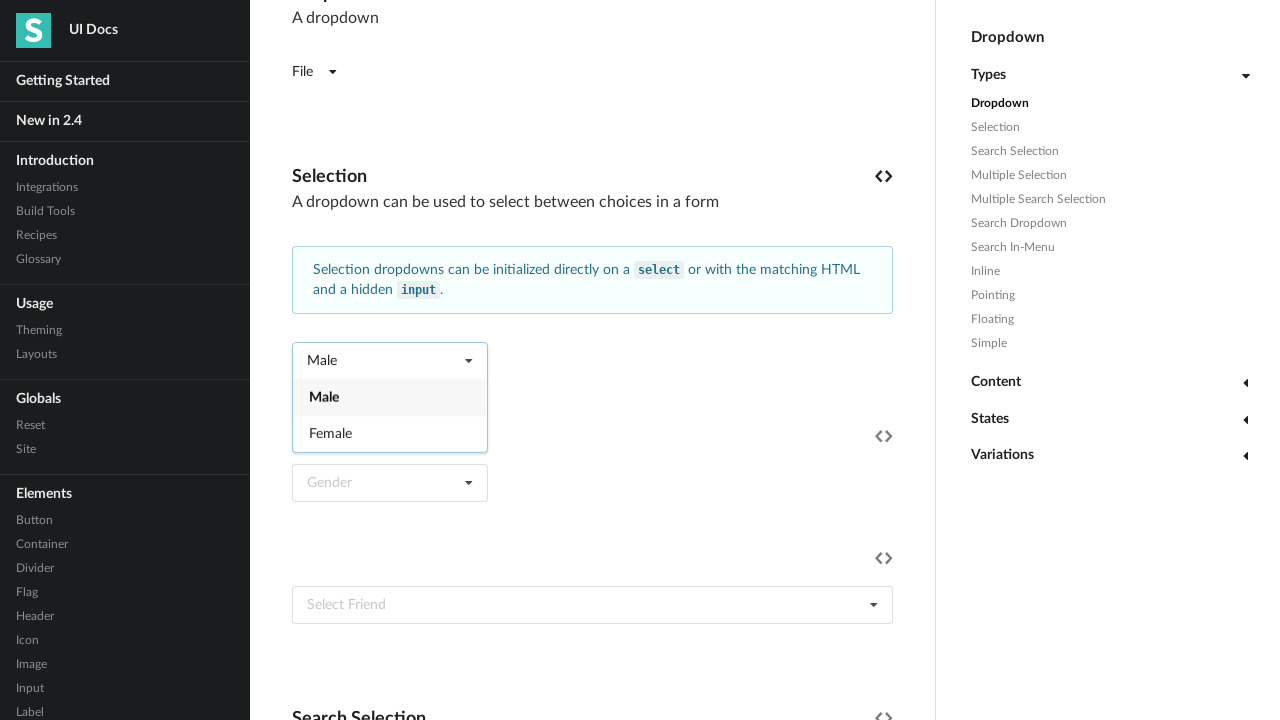

Located 'female' option in dropdown menu
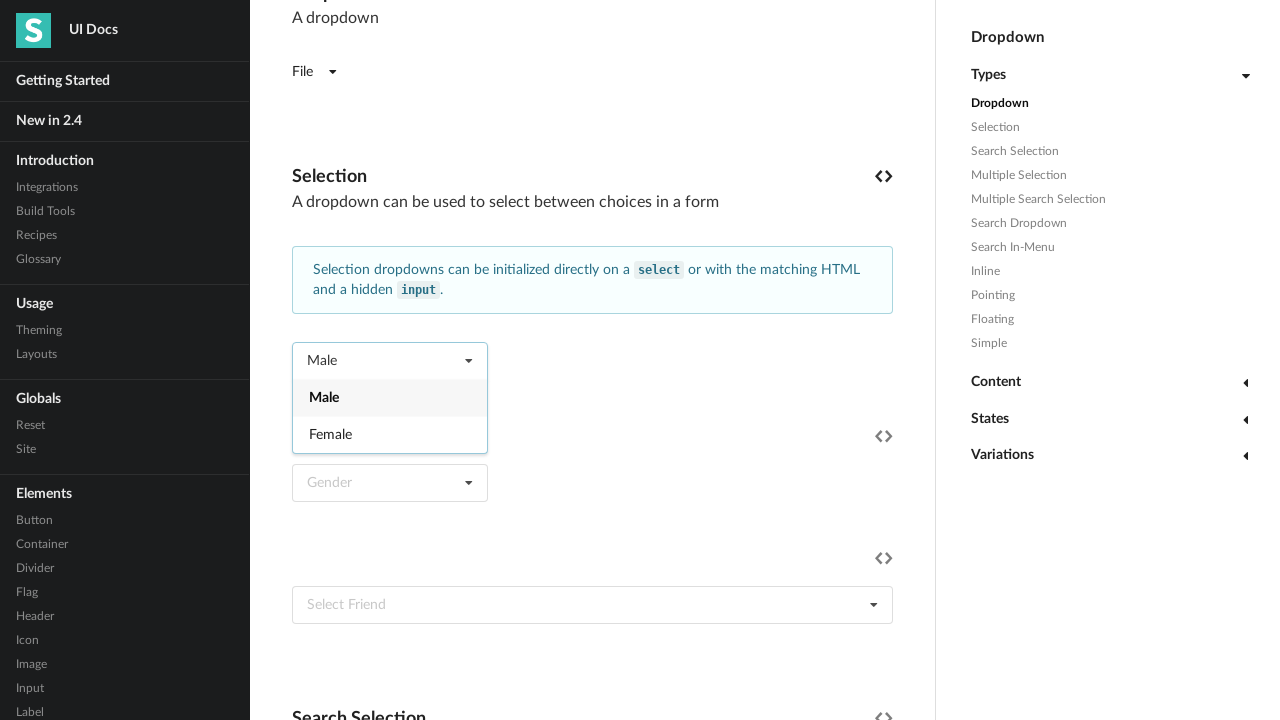

Clicked 'female' dropdown item (selected by name) at (390, 434) on xpath=//a[@id='selection']/following-sibling::div[2] >> div.menu > div.item >> i
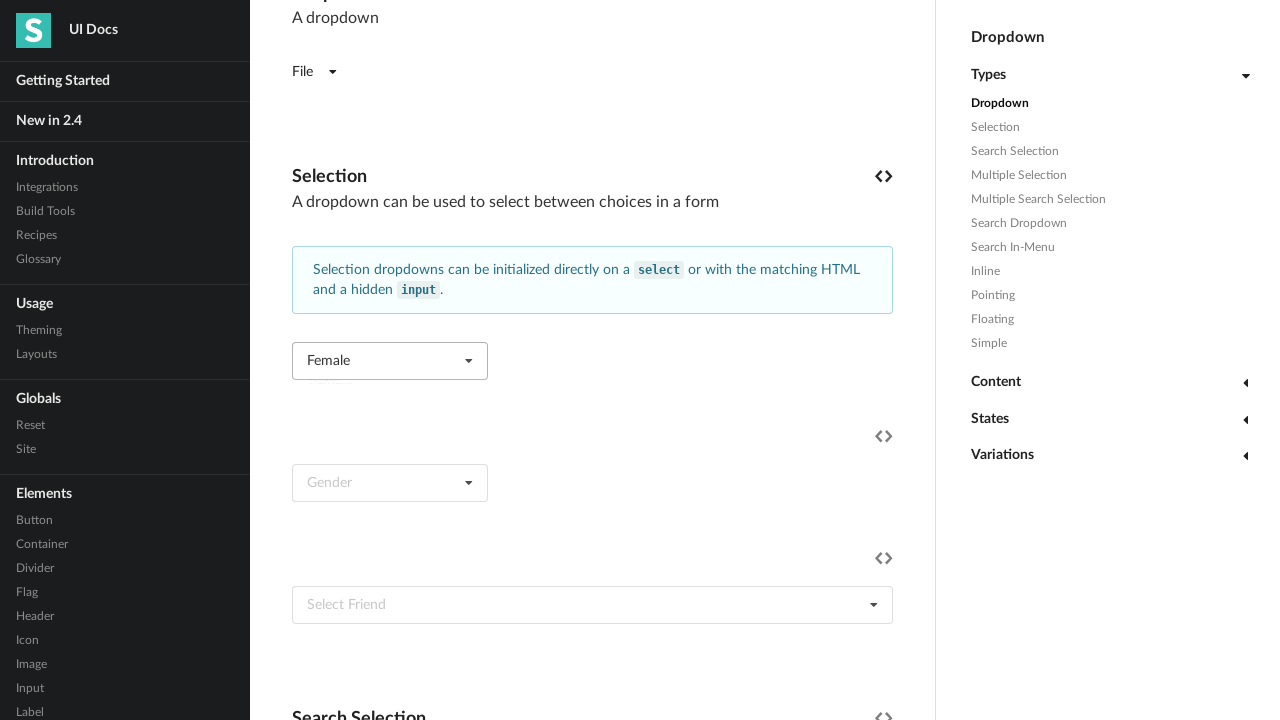

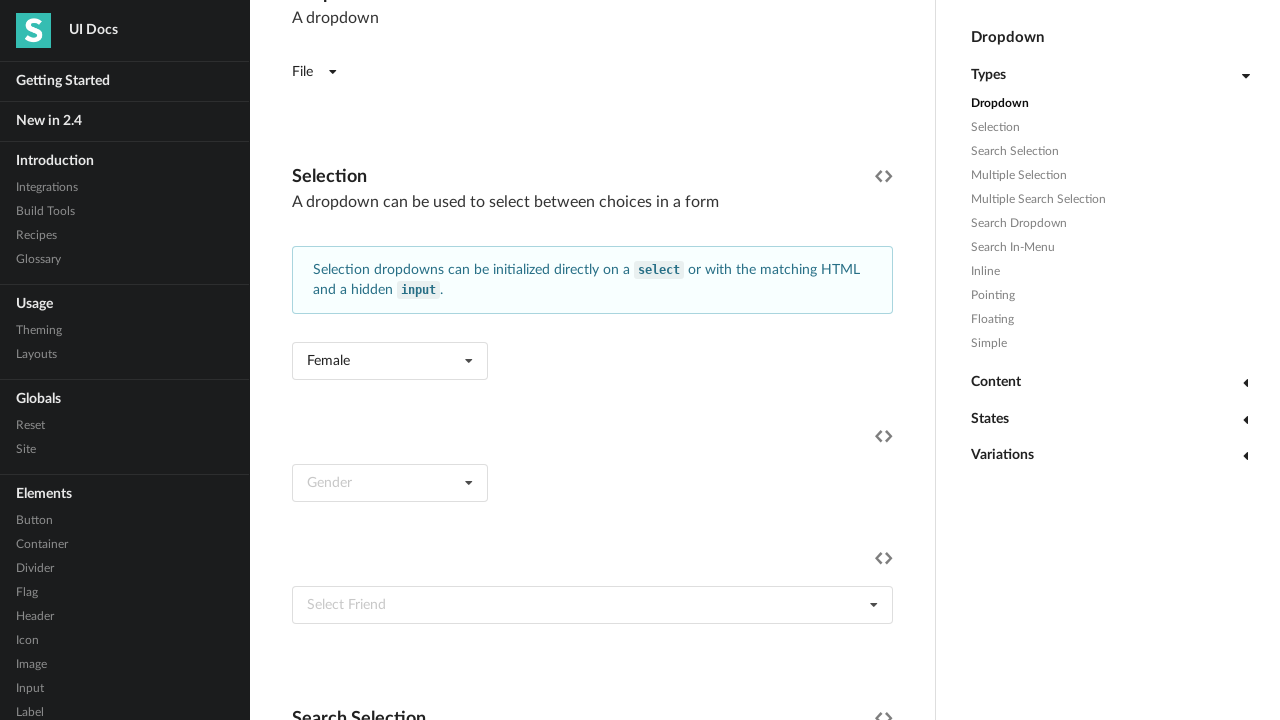